Tests valid link functionality in the Broken Links section by clicking a valid link

Starting URL: https://demoqa.com/

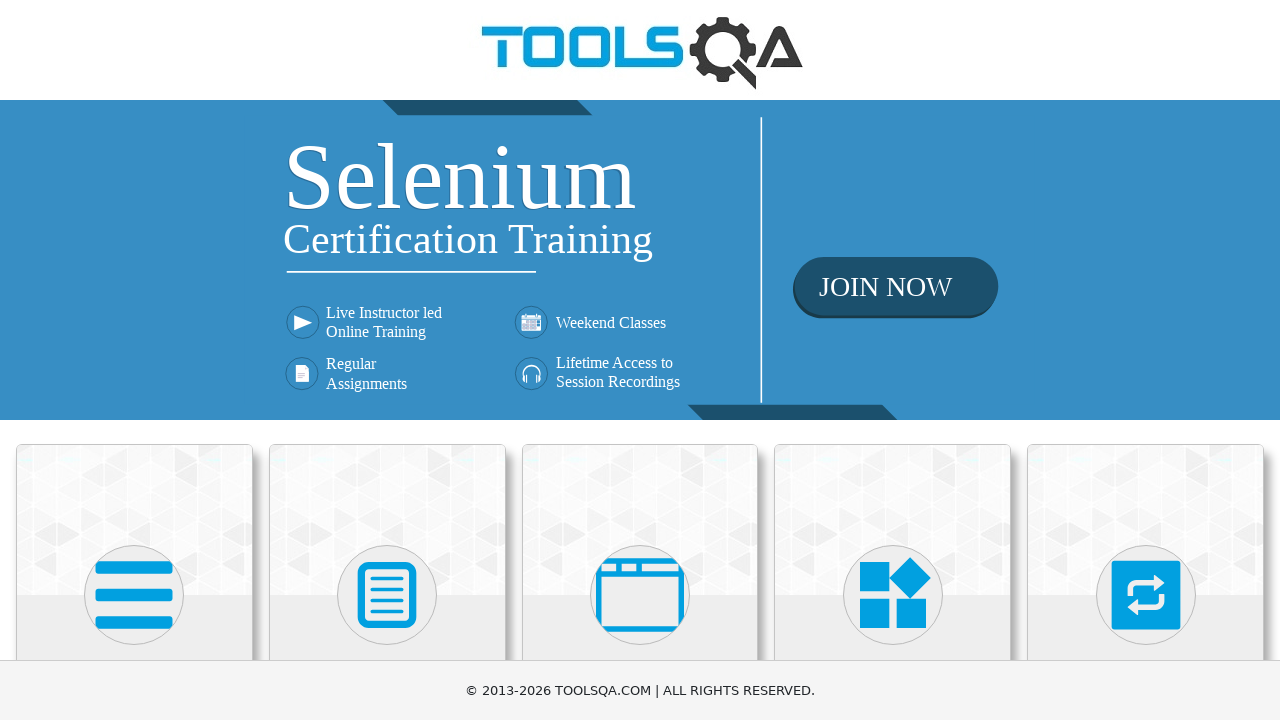

Clicked on Elements menu item at (134, 360) on text=Elements
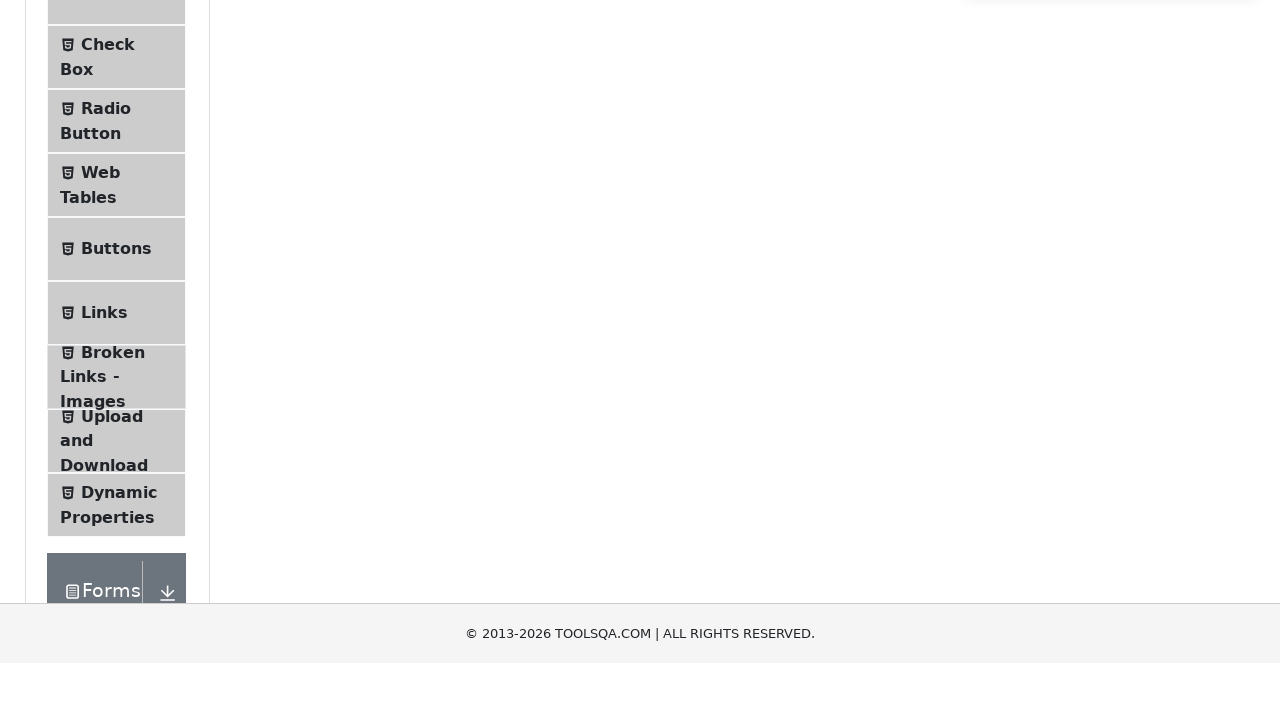

Clicked on Broken Links - Images sub-option at (113, 620) on text=Broken Links - Images
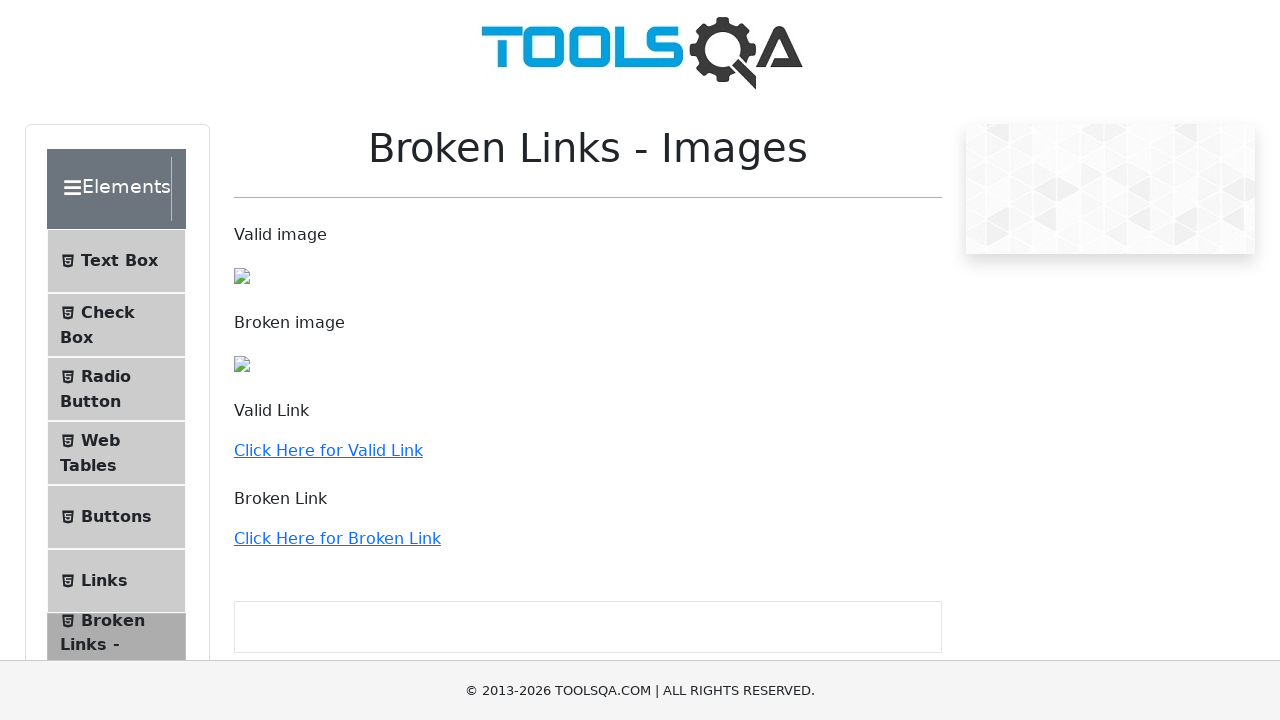

Clicked on valid link 'Click Here for Valid Link' at (328, 450) on a:has-text('Click Here for Valid Link')
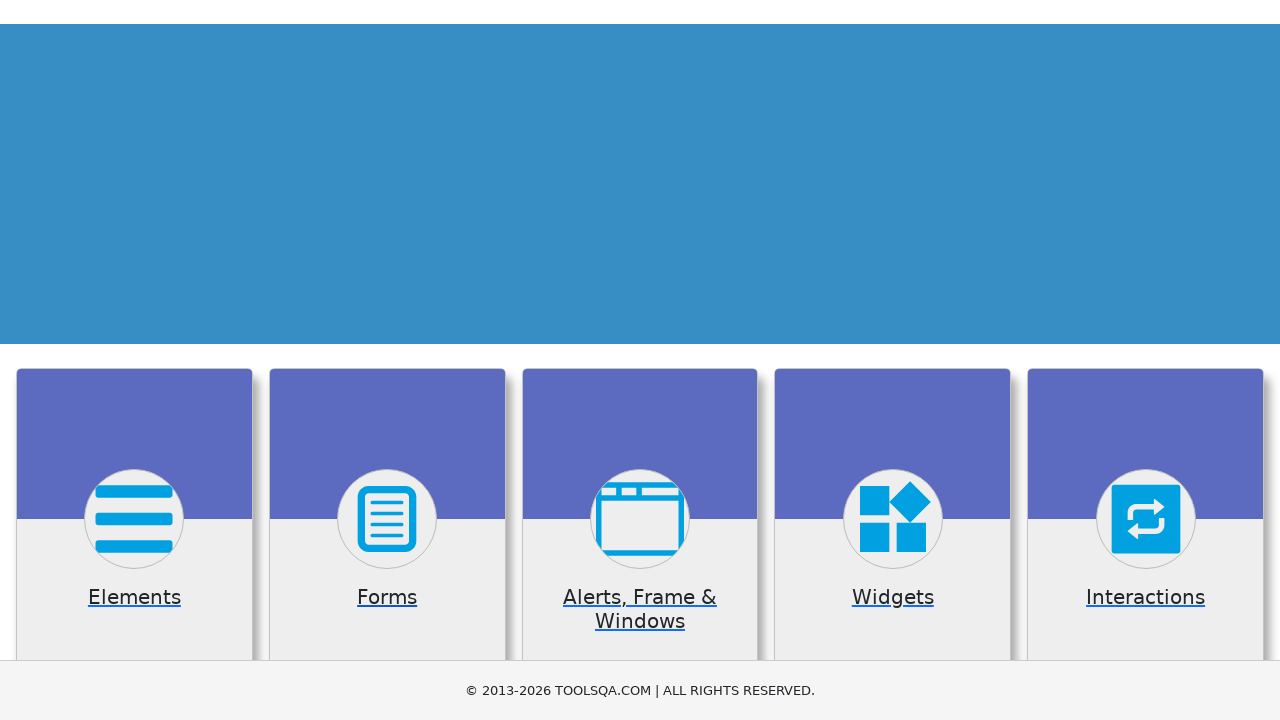

Verified redirect to main page at https://demoqa.com/
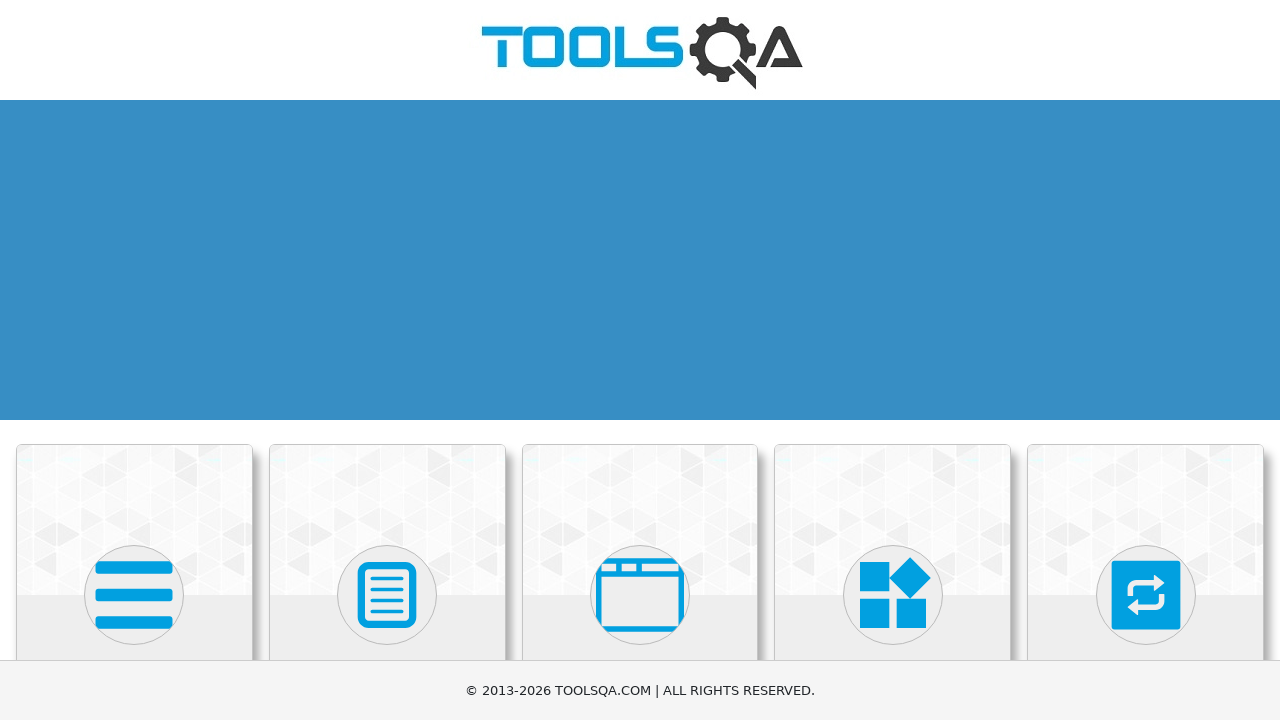

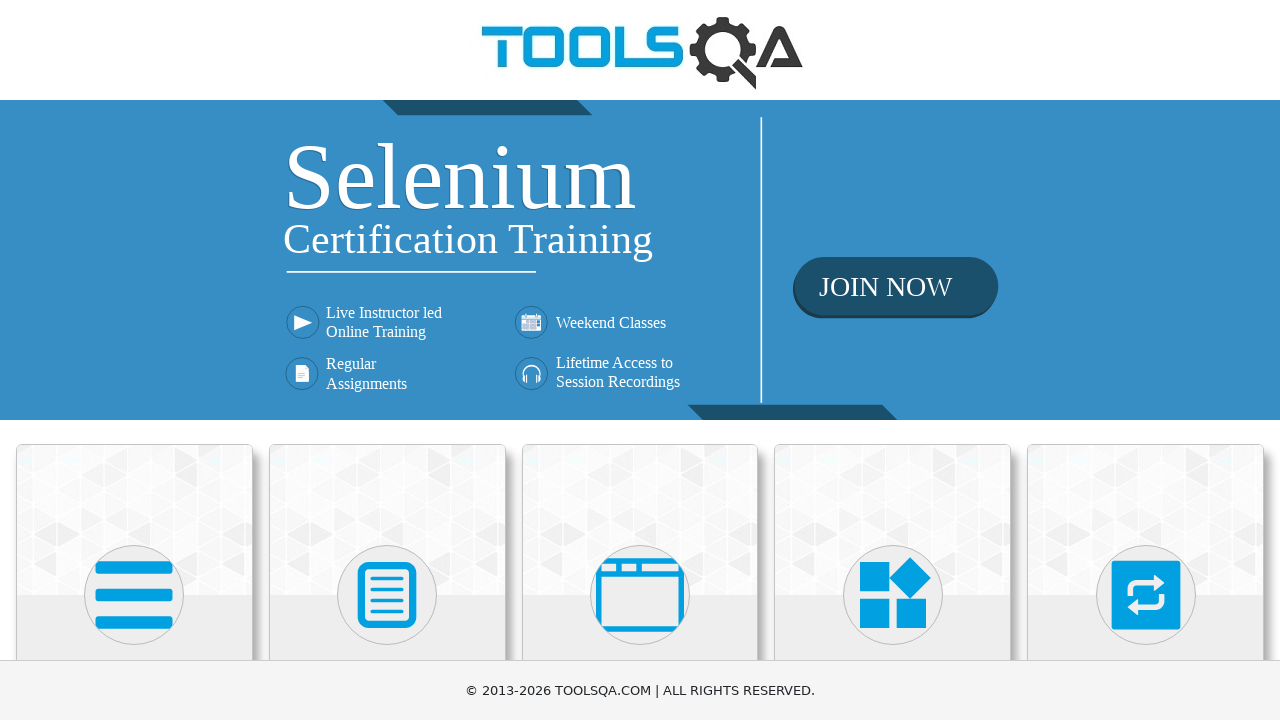